Tests a registration form by filling in three required fields in the first block, submitting the form, and verifying that a success message is displayed.

Starting URL: http://suninjuly.github.io/registration1.html

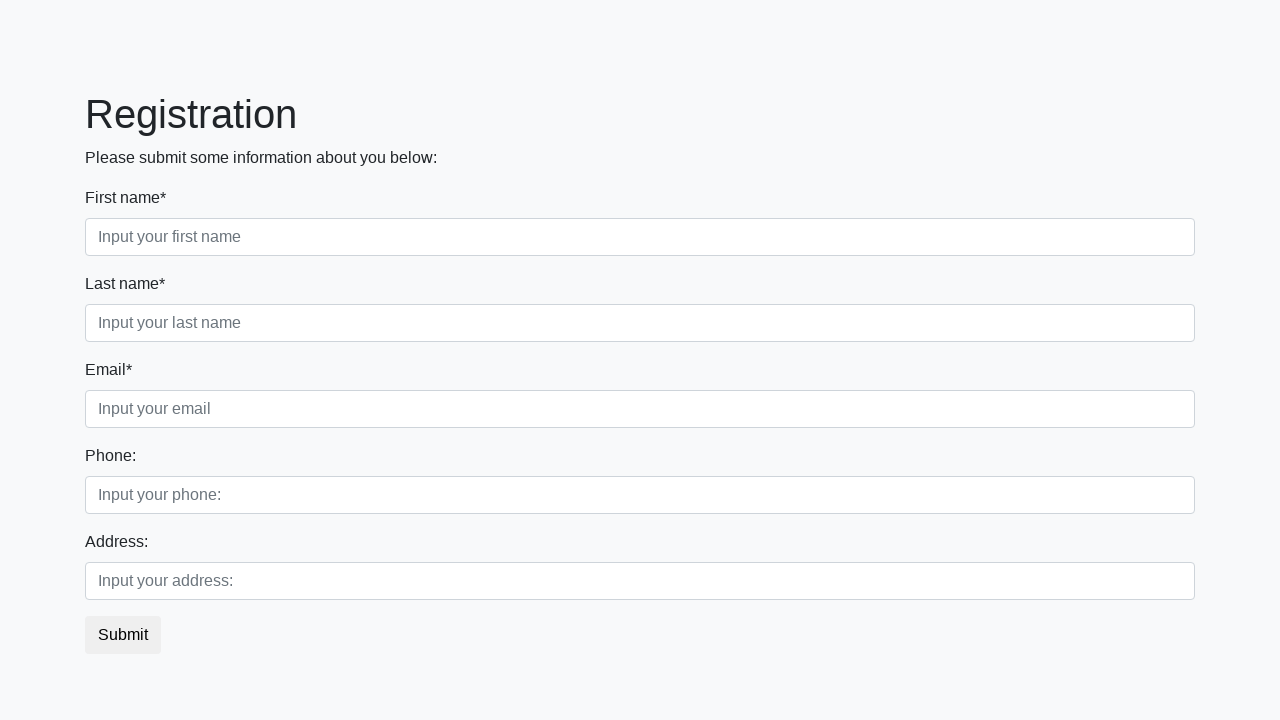

Filled first required field in registration form with '1' on .first_block .first
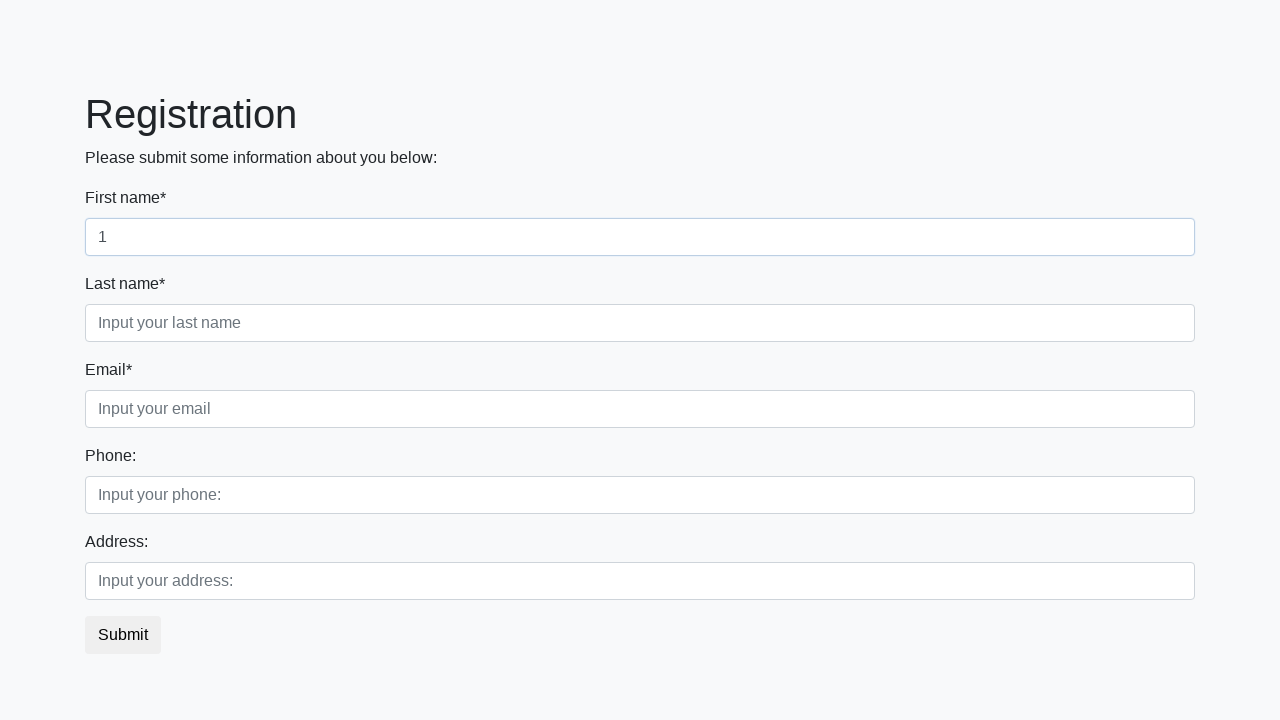

Filled second required field in registration form with '2' on .first_block .second
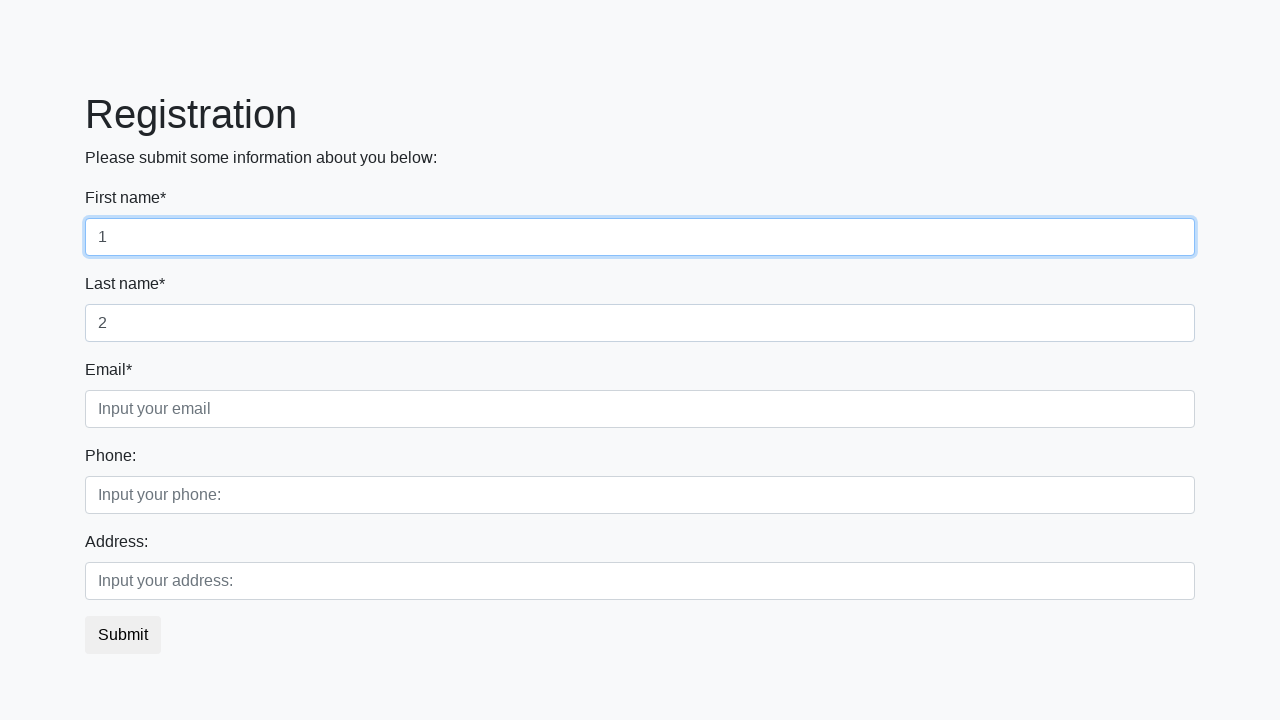

Filled third required field in registration form with '3' on .first_block .third
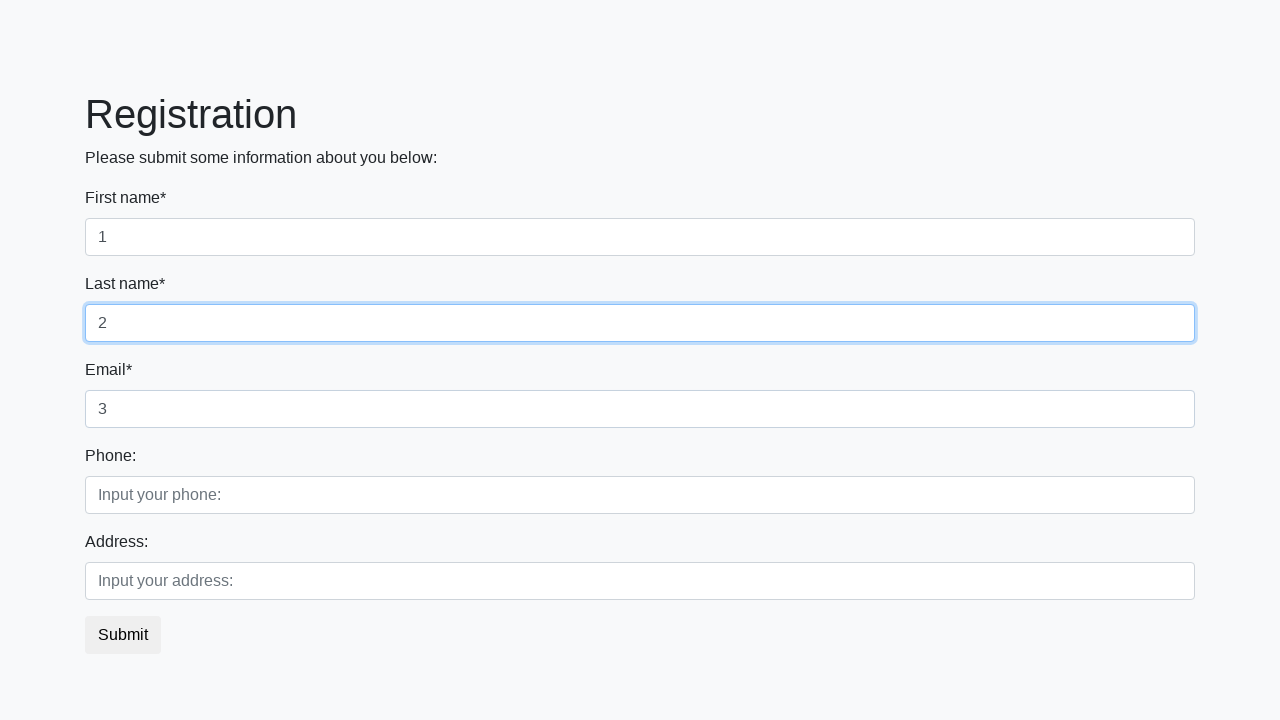

Clicked submit button to submit registration form at (123, 635) on button.btn
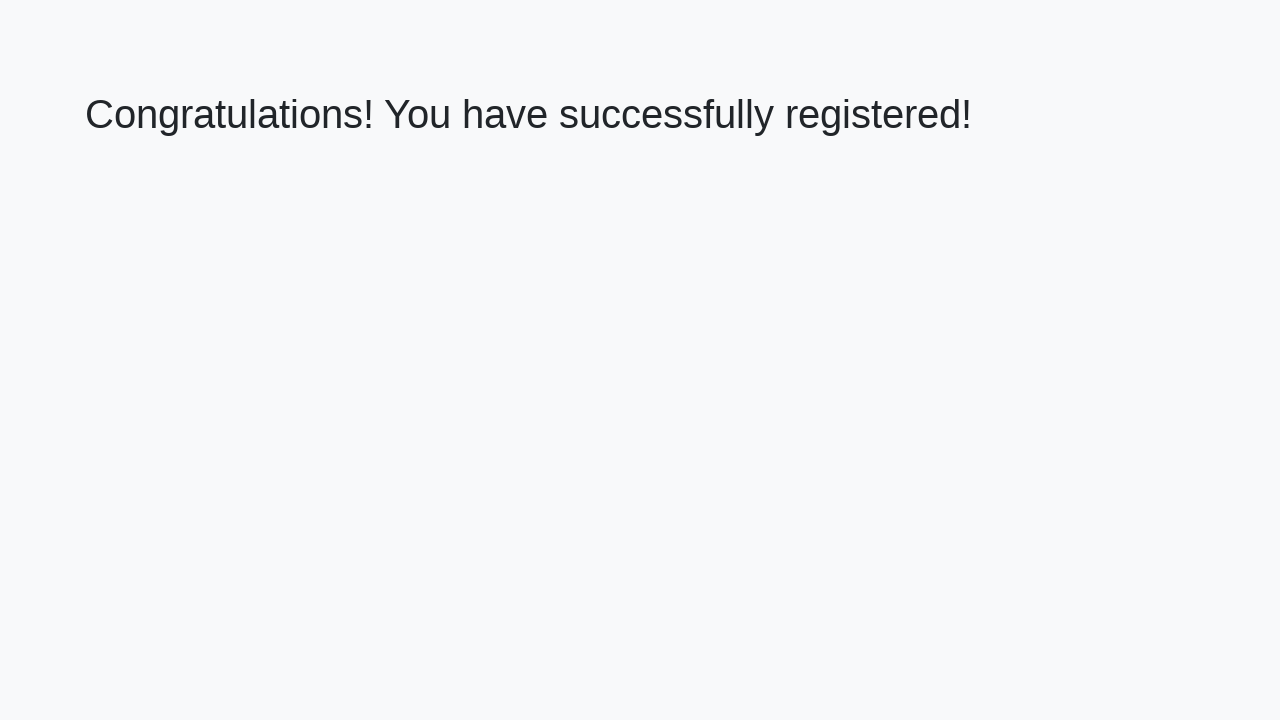

Success page loaded with h1 element visible
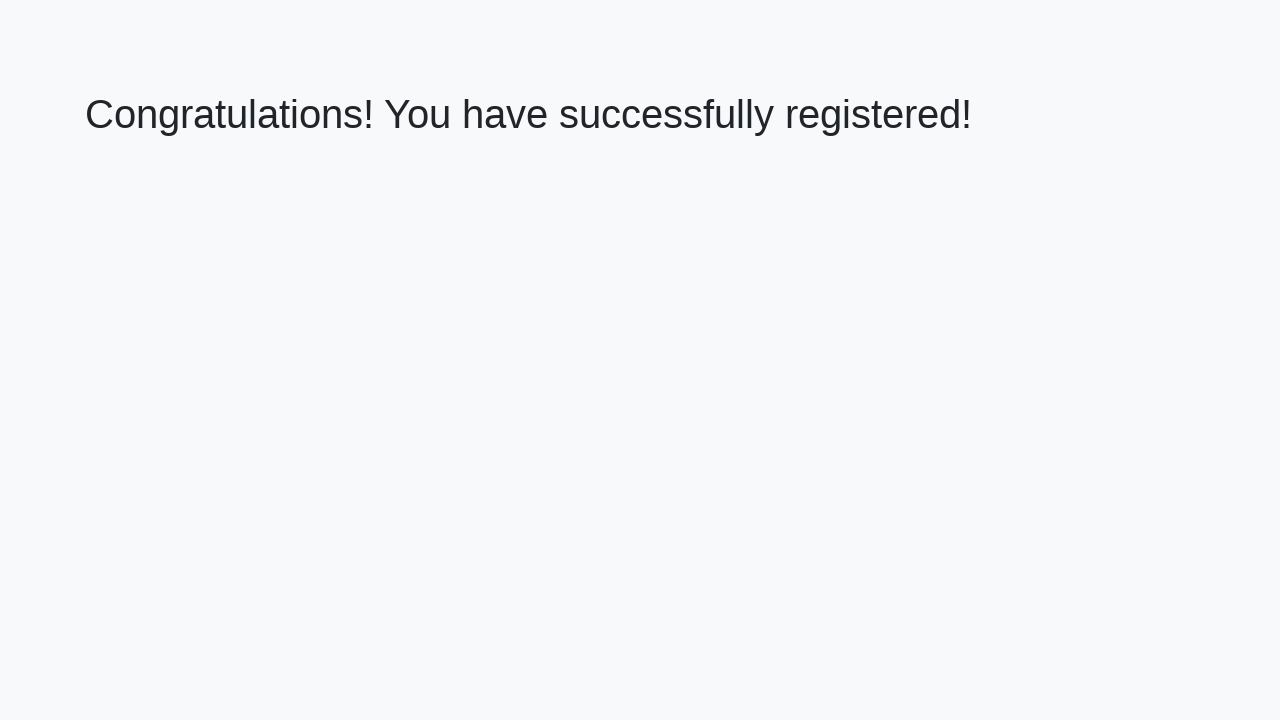

Retrieved success message text: 'Congratulations! You have successfully registered!'
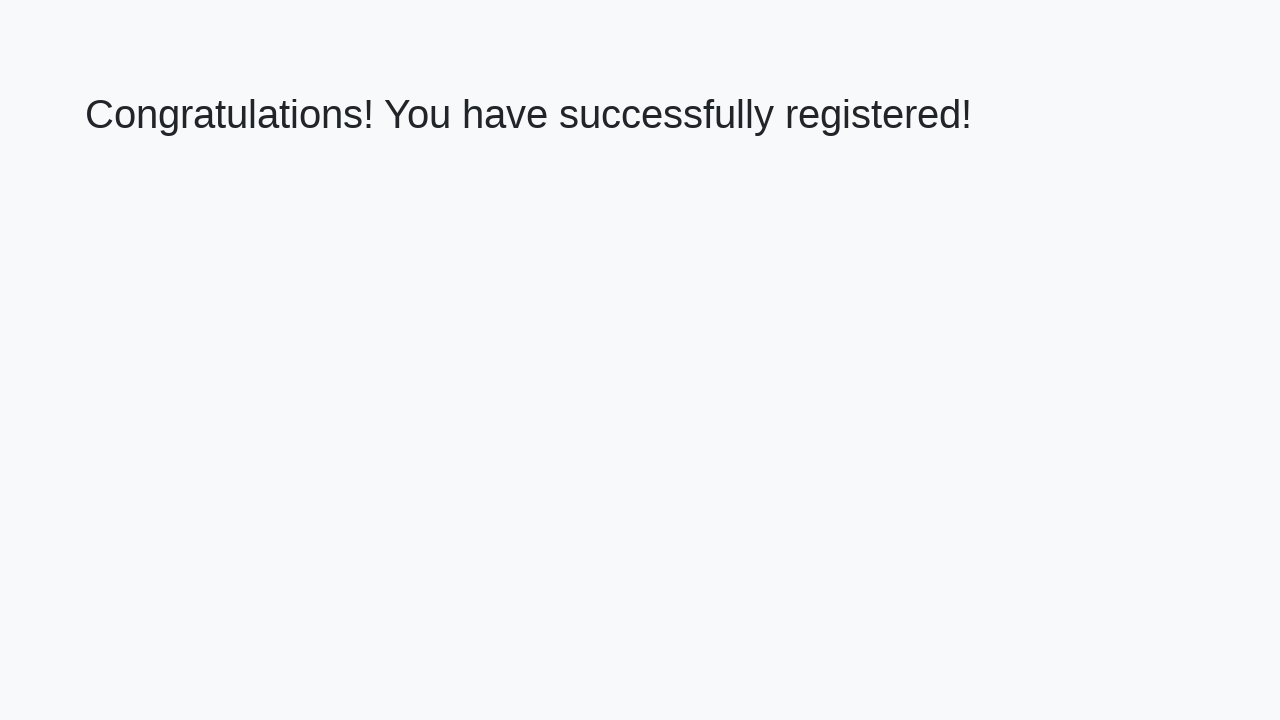

Verified success message matches expected text
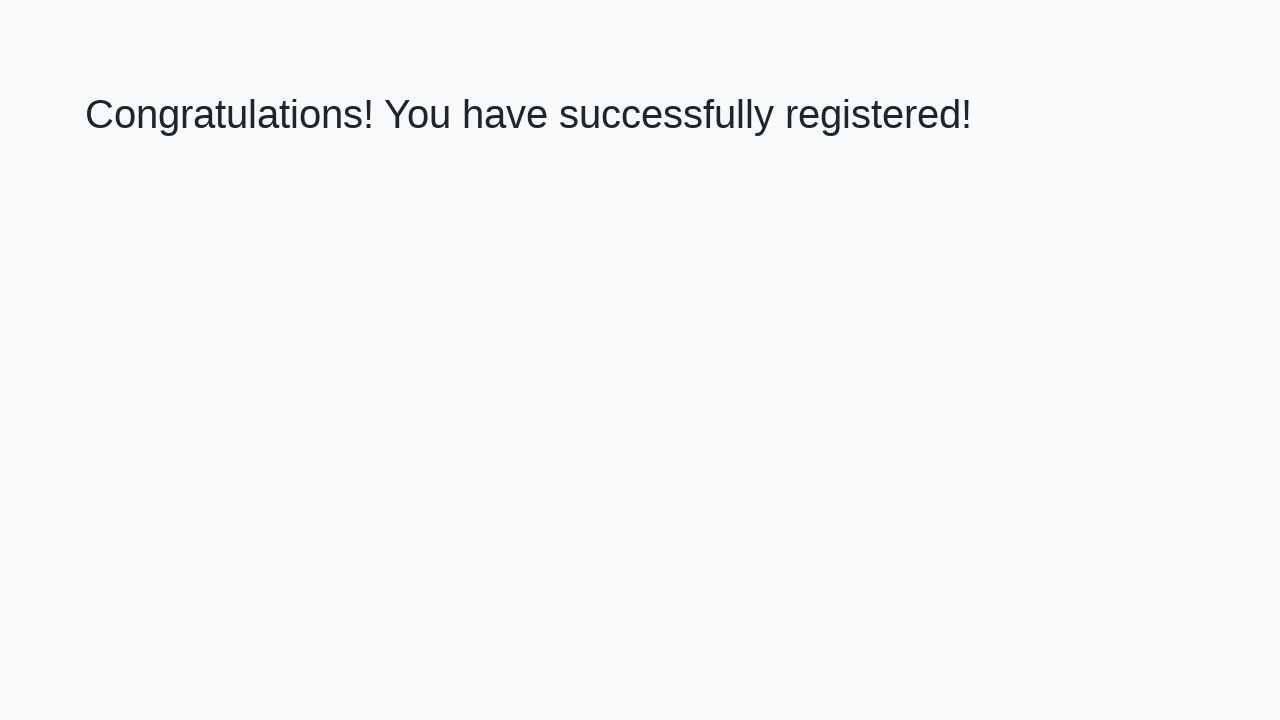

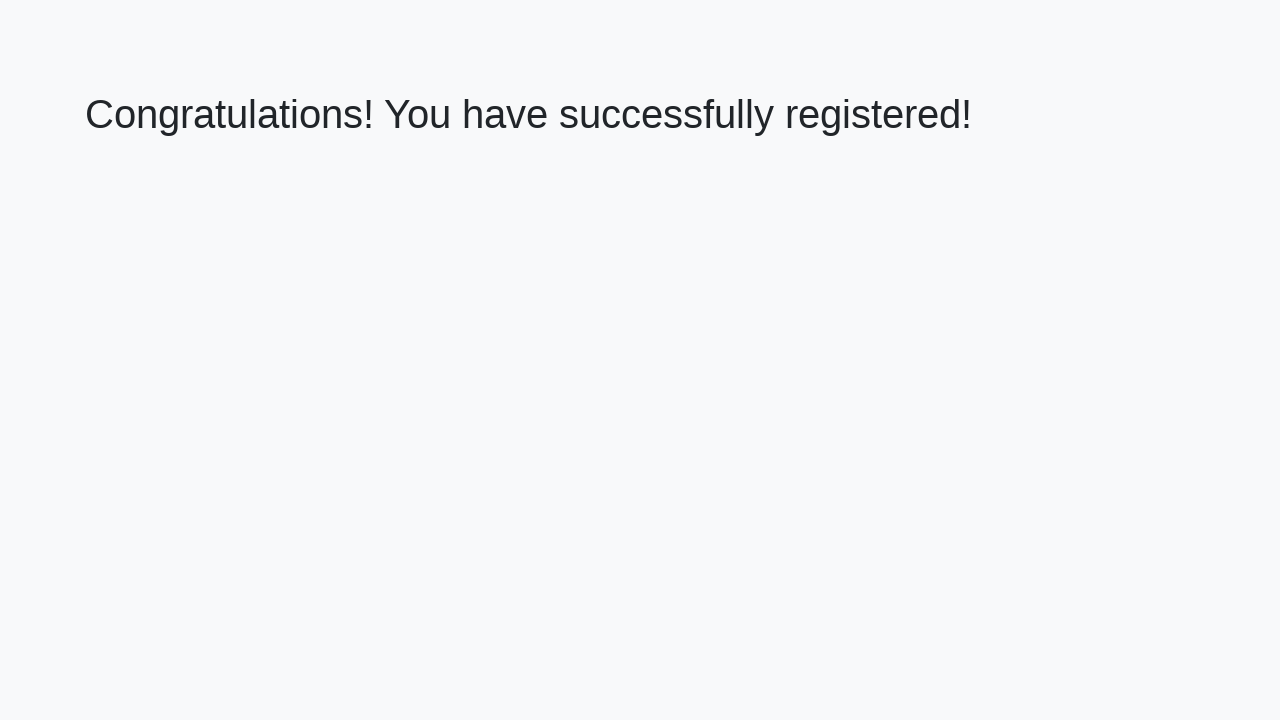